Fills a form with a first name field and submits it by clicking the submit button

Starting URL: http://only-testing-blog.blogspot.com/2013/11/new-test.html

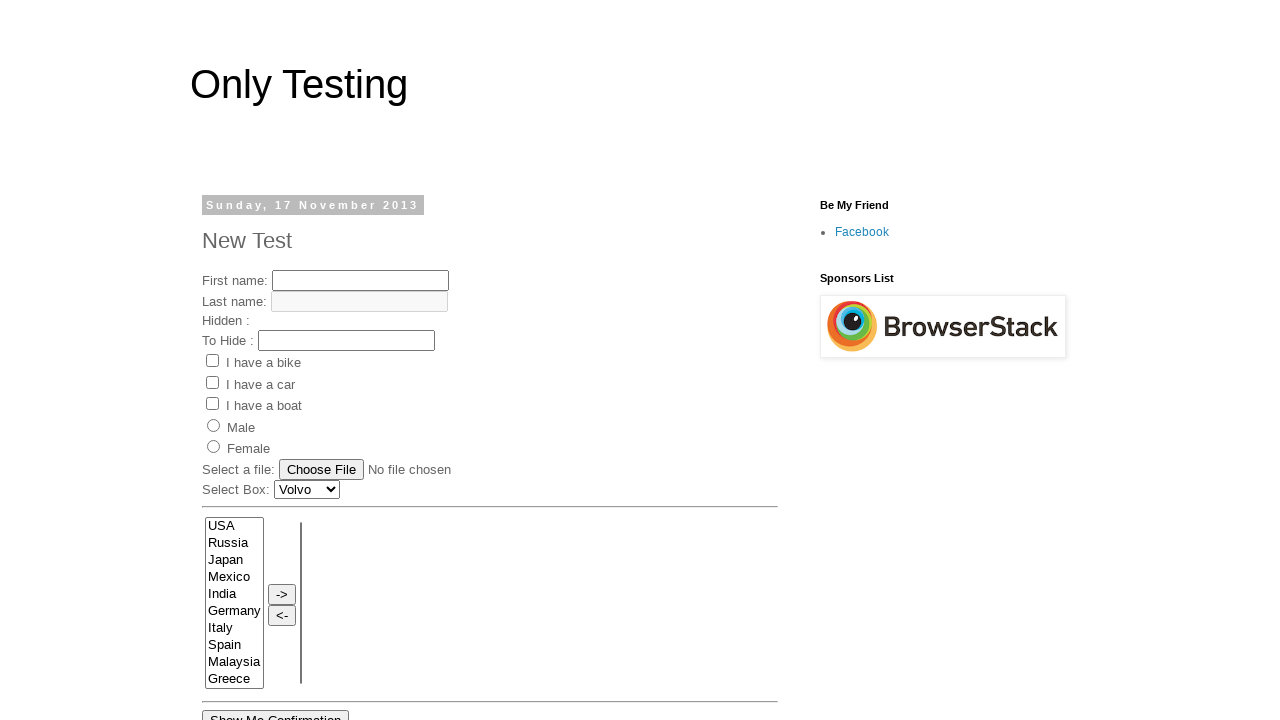

Filled first name field with 'my first name' on input[name='fname']
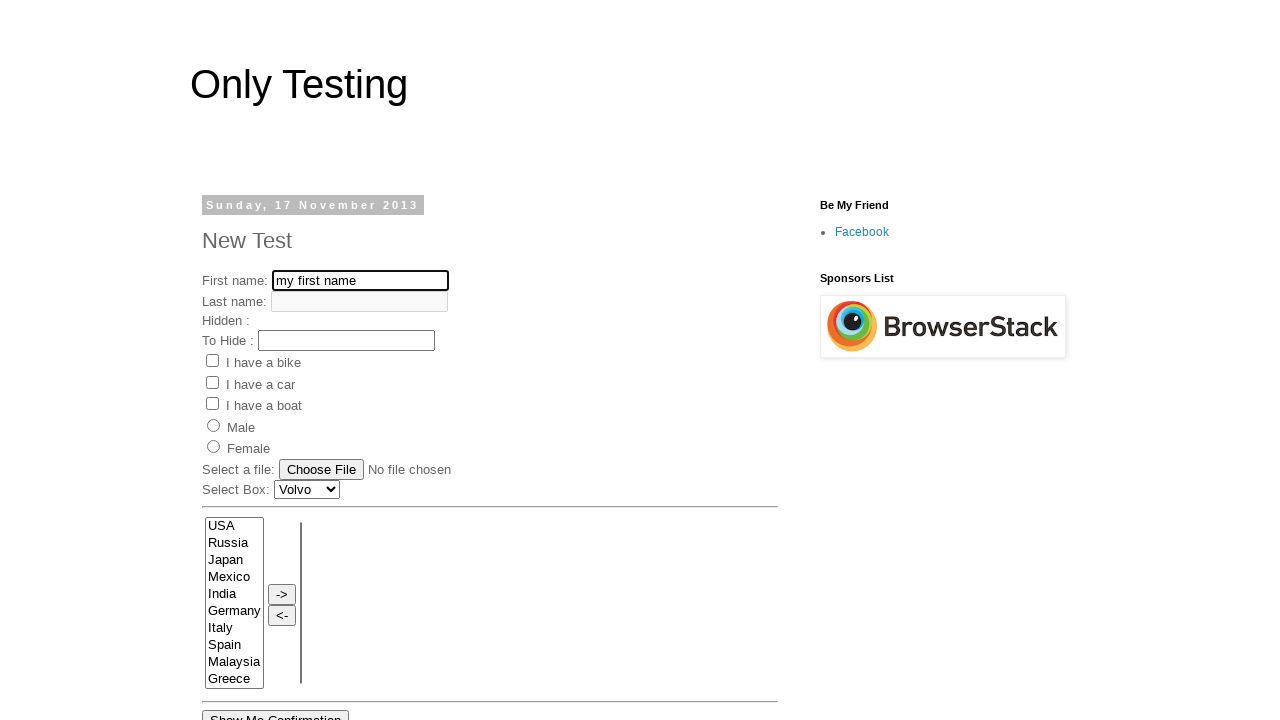

Clicked submit button to submit the form at (434, 361) on #submitButton
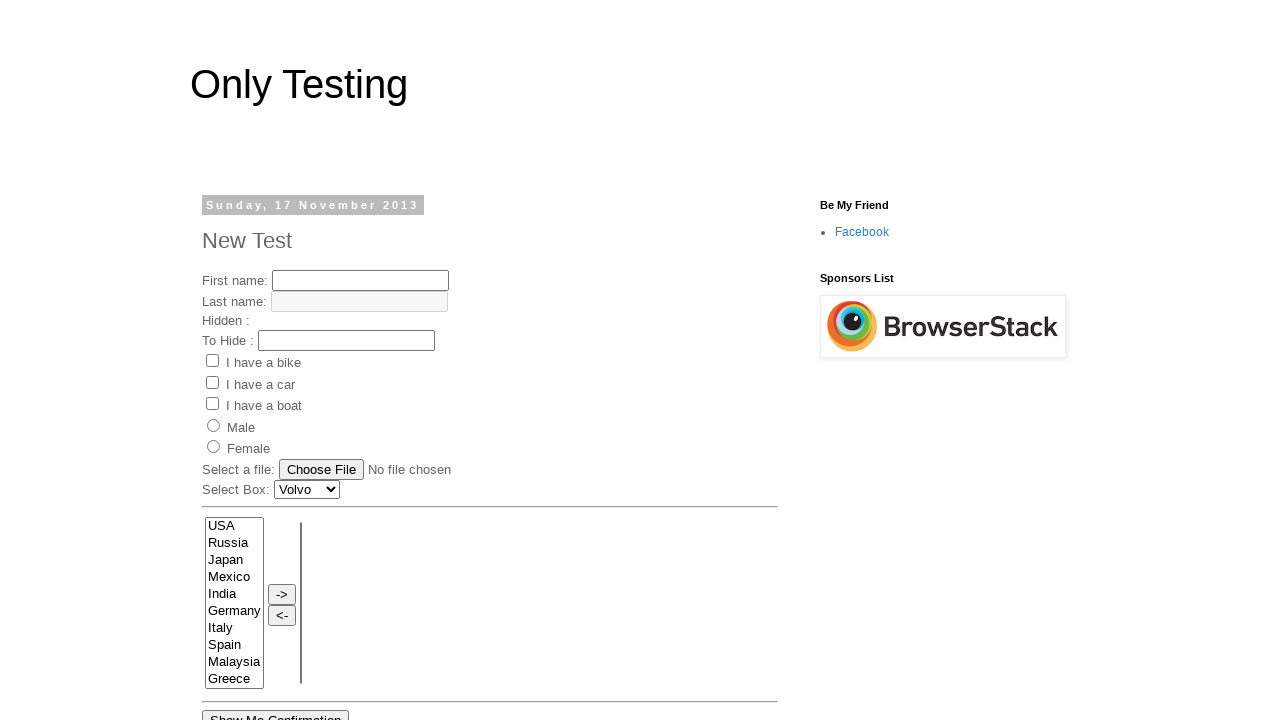

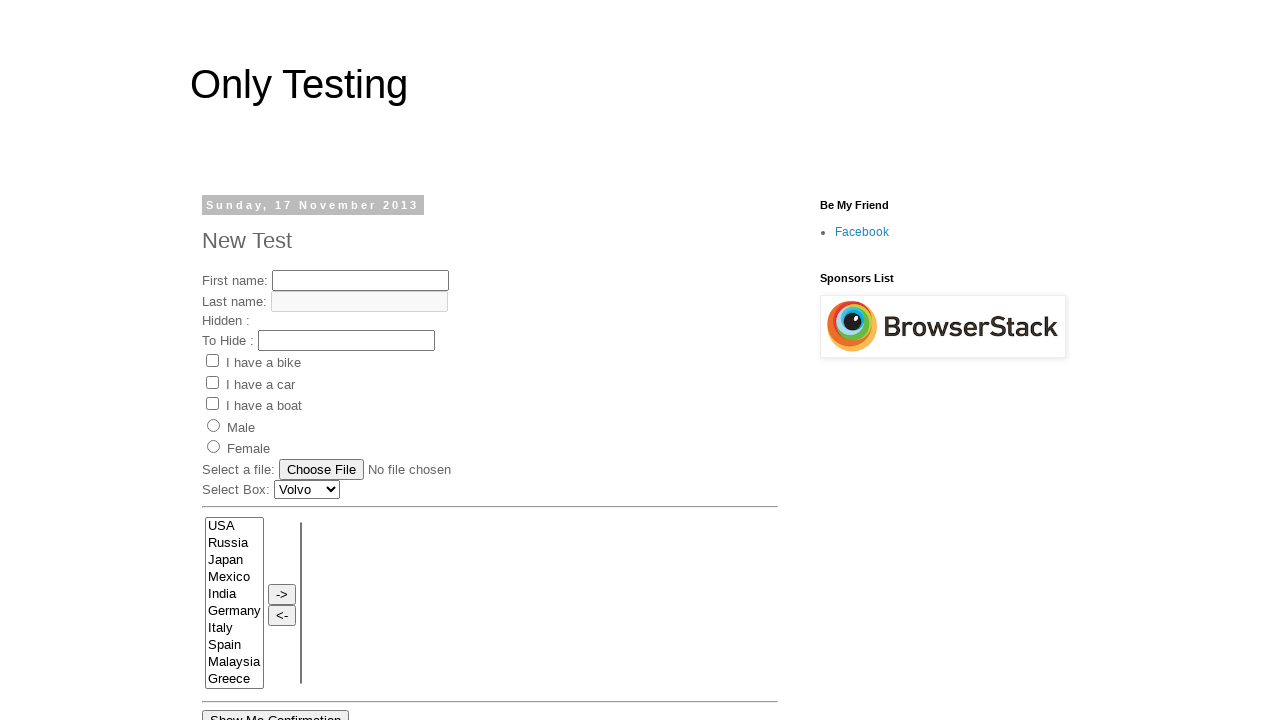